Navigates to a buttons testing page on automationtesting.co.uk. The original script has a commented-out button click action, so the test simply loads the page and waits for button elements to be present.

Starting URL: https://www.automationtesting.co.uk/buttons.html

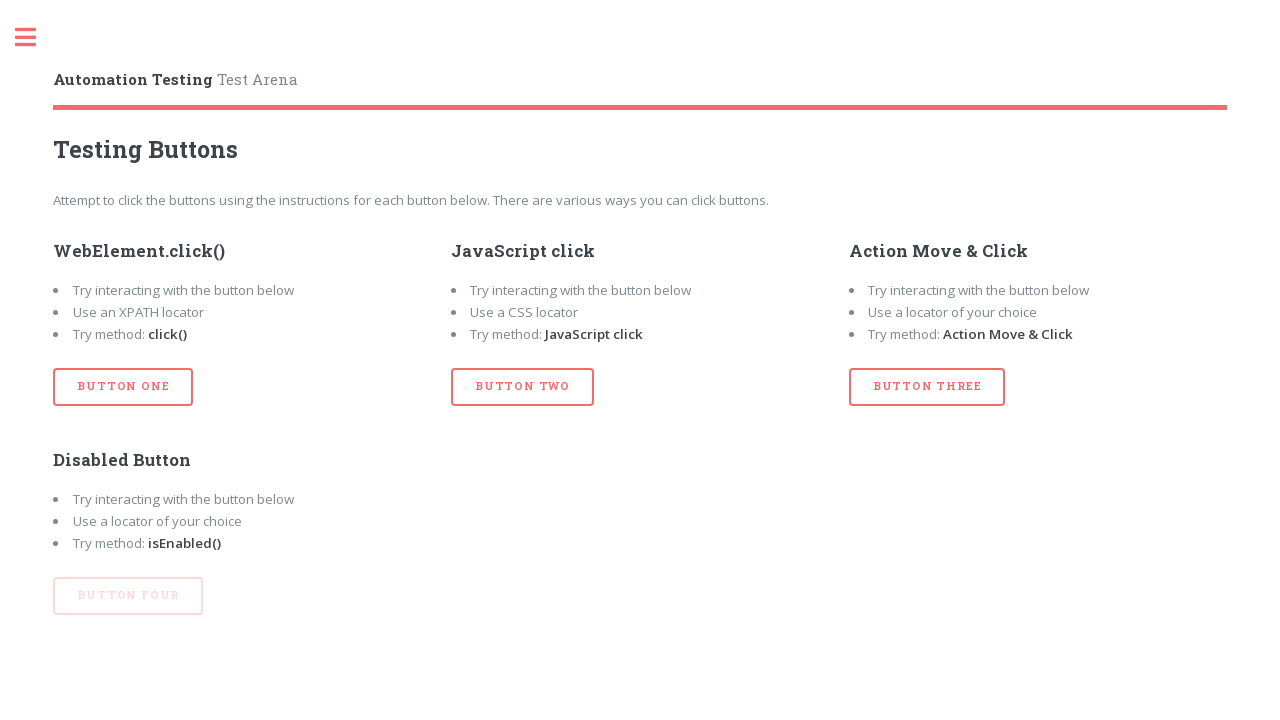

Navigated to buttons testing page on automationtesting.co.uk
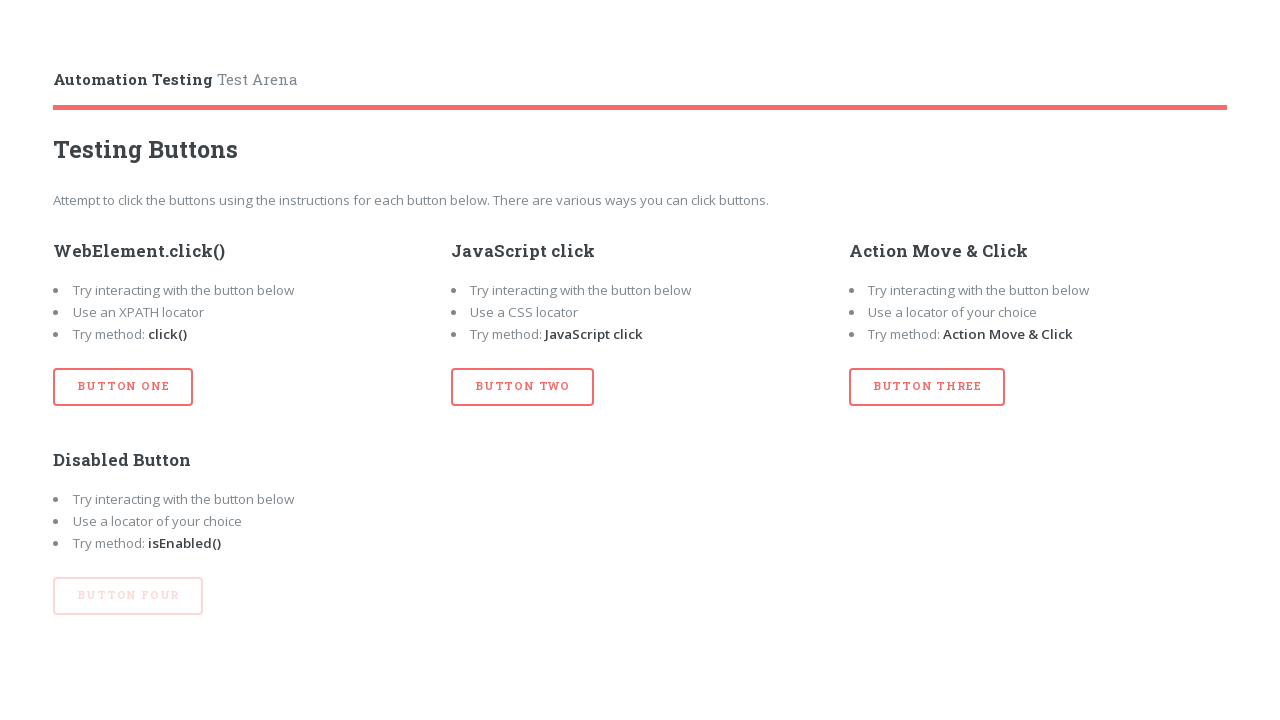

Button element #btn_three is now present and visible on the page
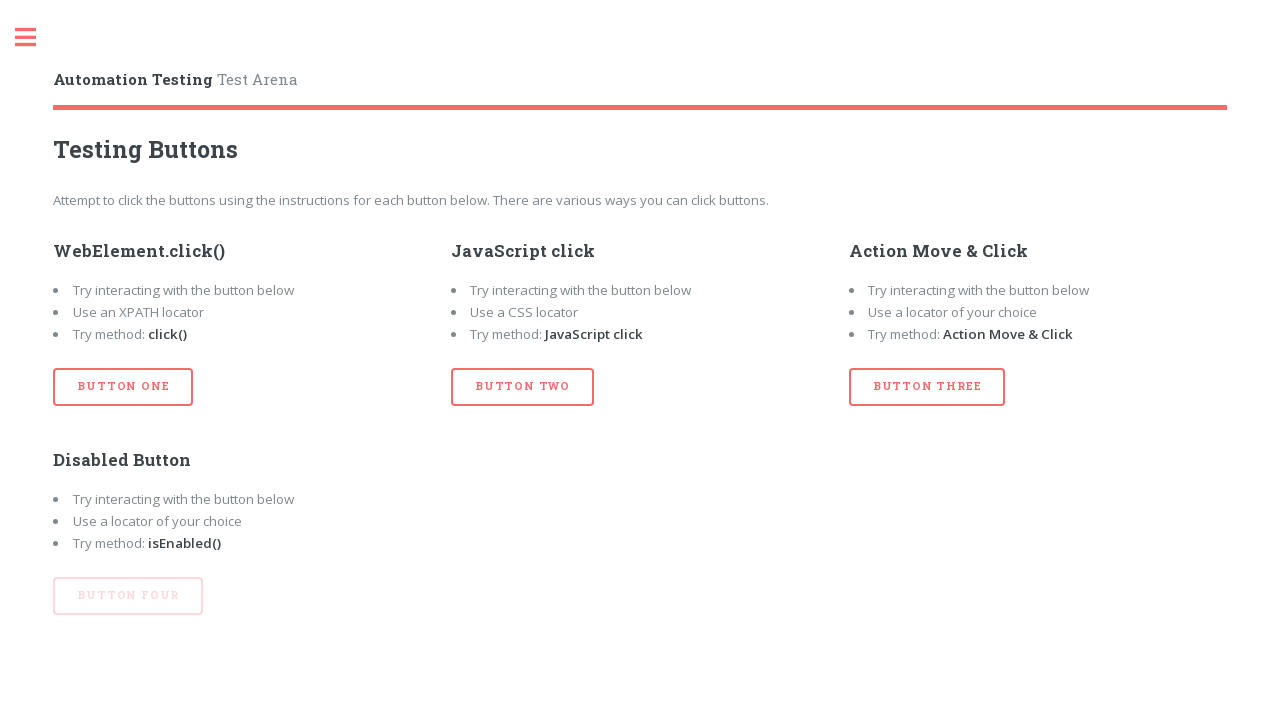

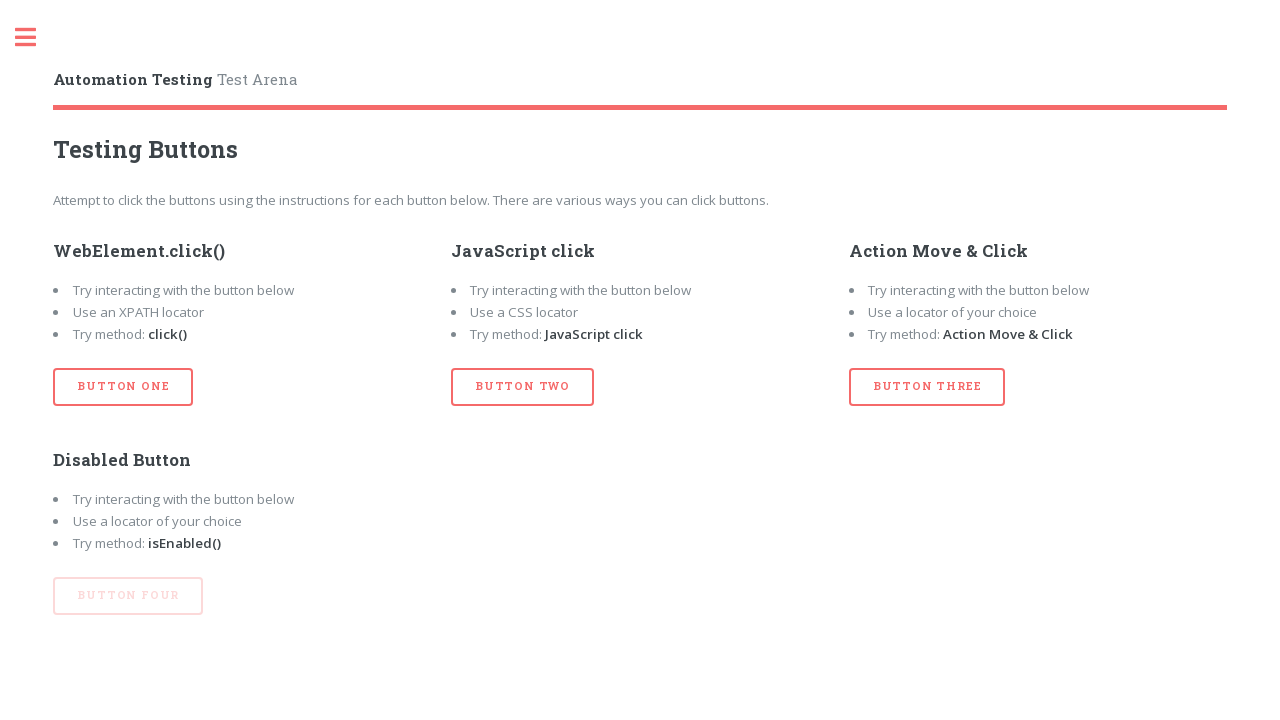